Tests static dropdown selection functionality by selecting currency options using different methods (by index, visible text, and value)

Starting URL: https://rahulshettyacademy.com/dropdownsPractise/

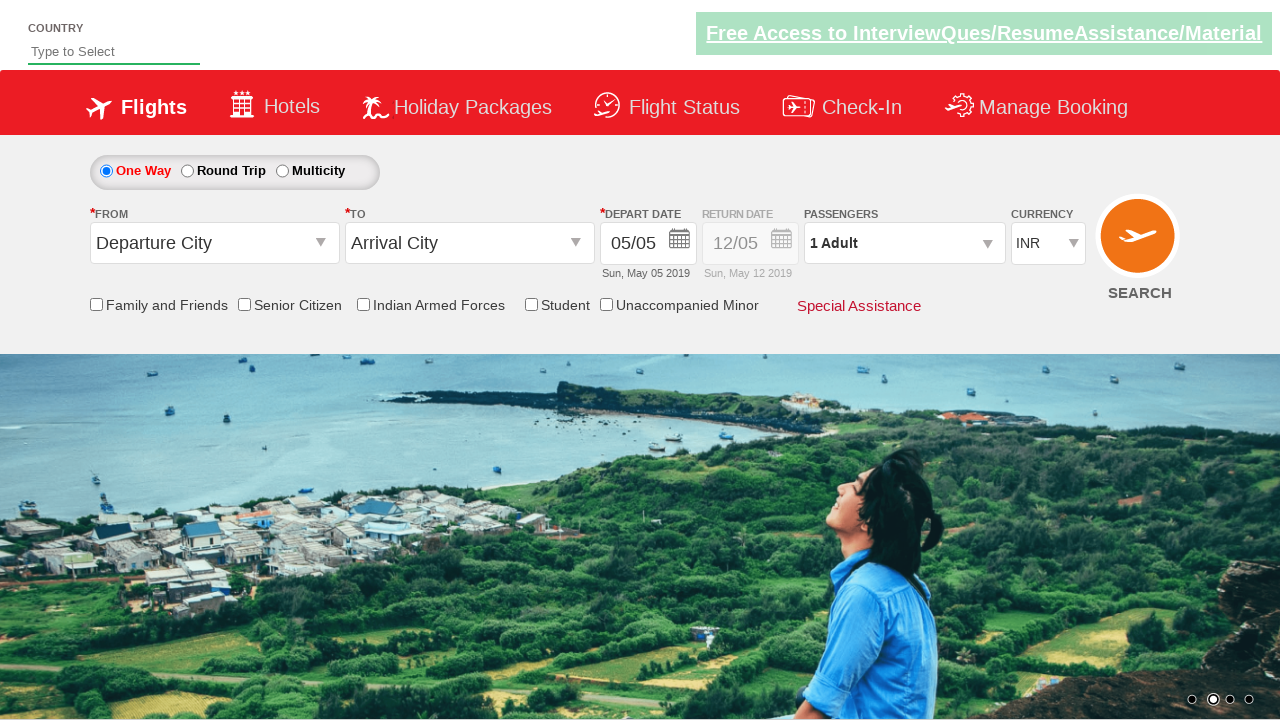

Located currency dropdown element
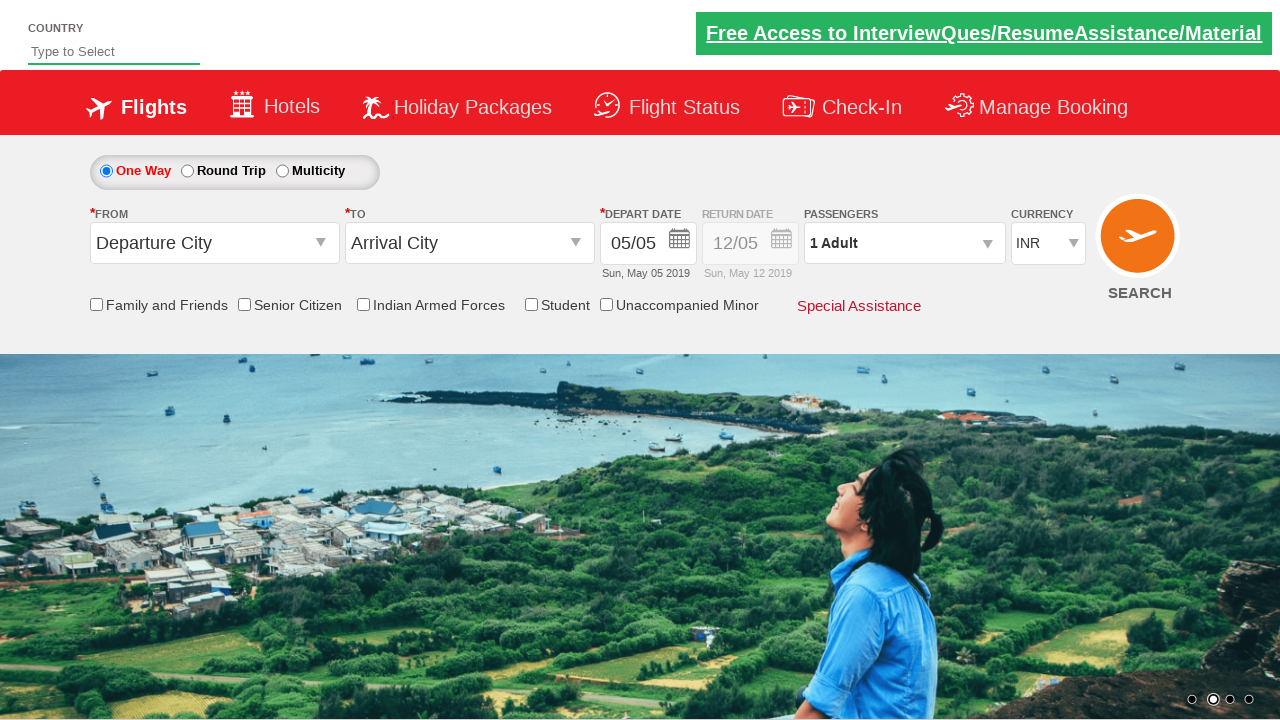

Selected 4th currency option by index 3 on #ctl00_mainContent_DropDownListCurrency
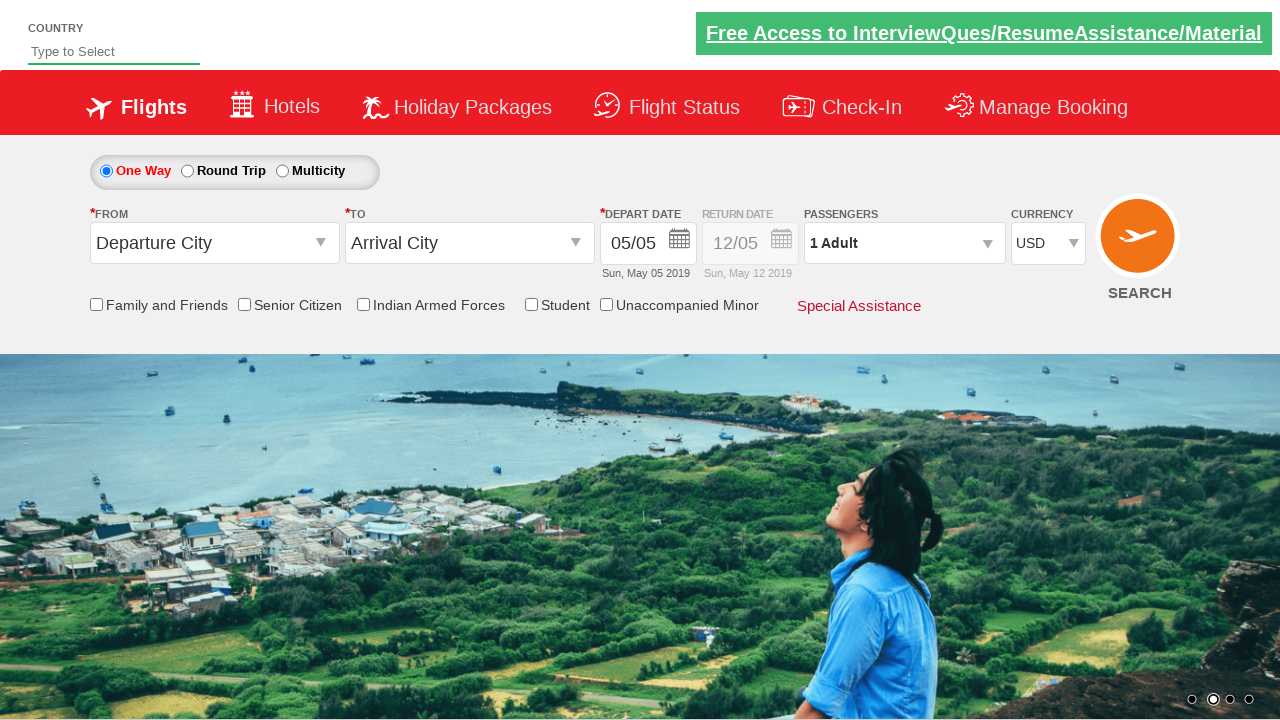

Selected AED currency by visible text on #ctl00_mainContent_DropDownListCurrency
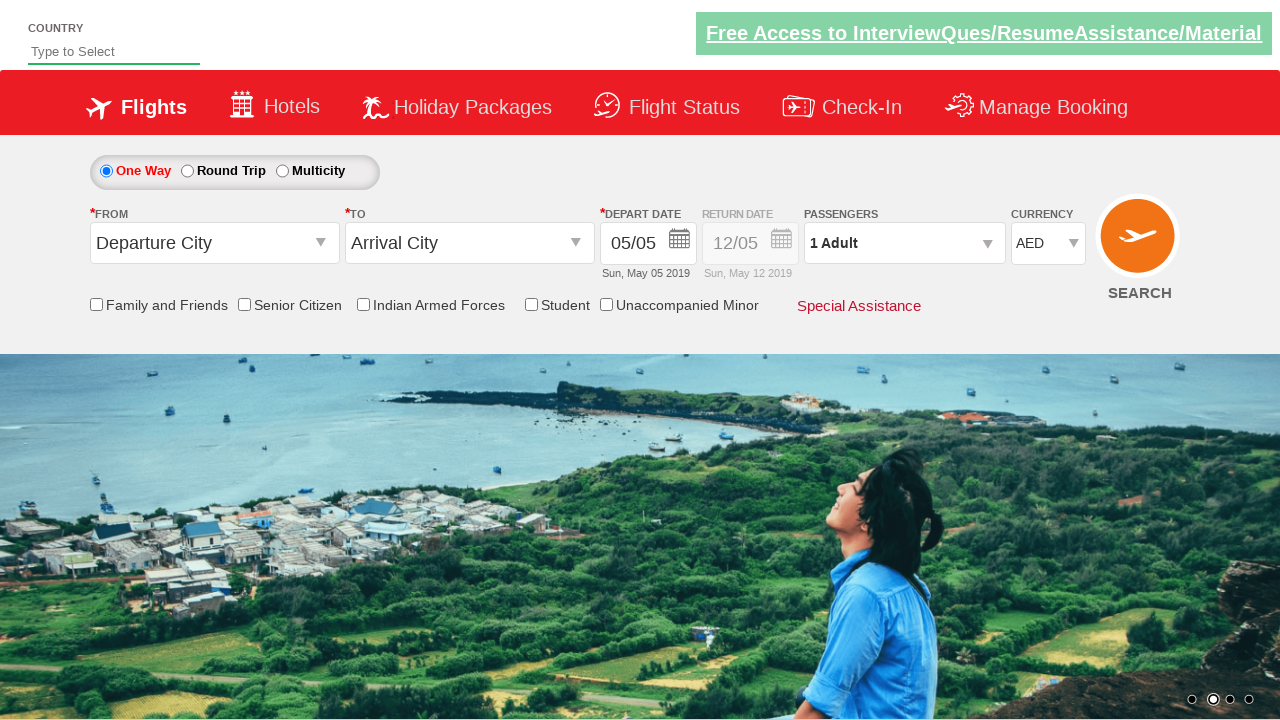

Selected INR currency by value on #ctl00_mainContent_DropDownListCurrency
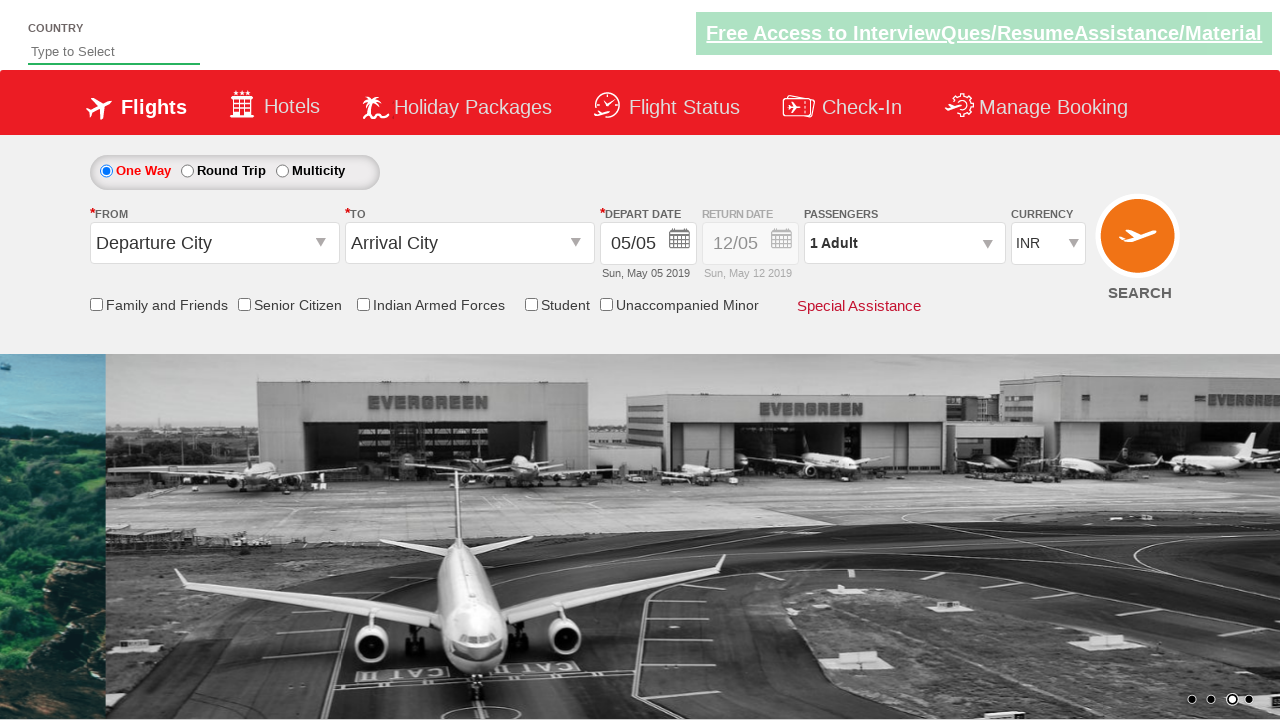

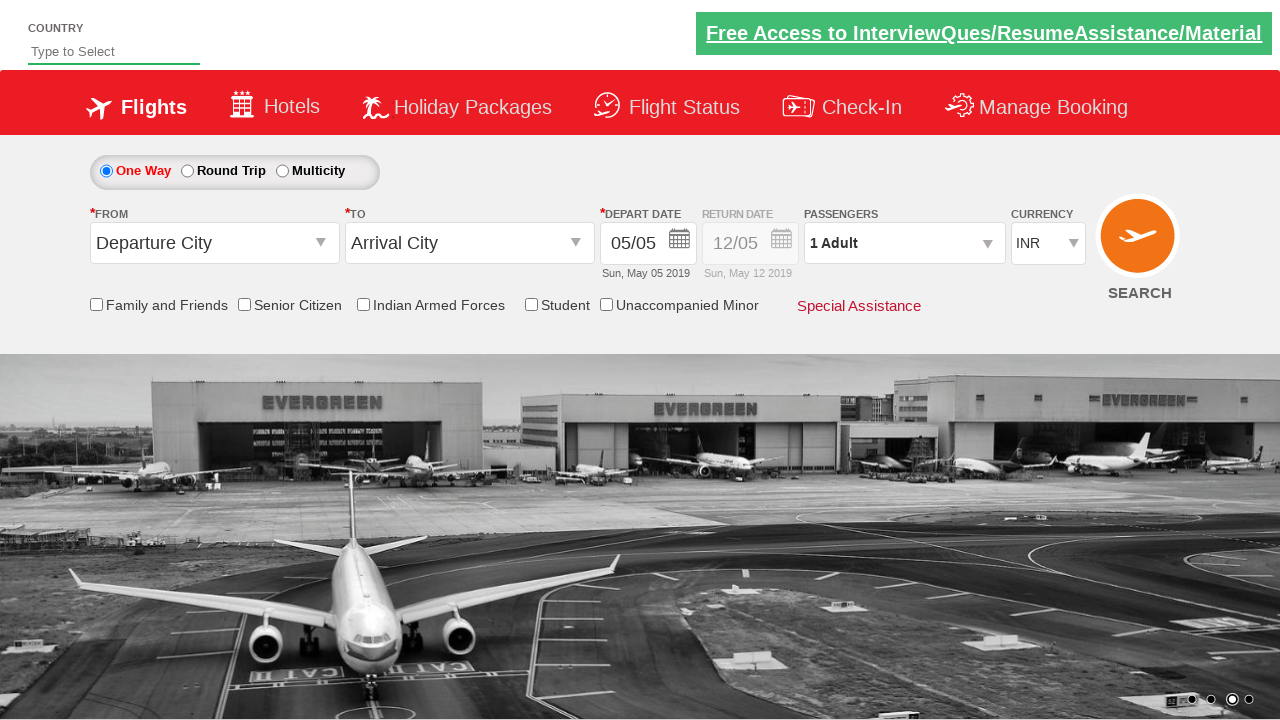